Tests confirm JavaScript alert by clicking a button, switching to the alert, and dismissing it with Cancel

Starting URL: https://v1.training-support.net/selenium/javascript-alerts

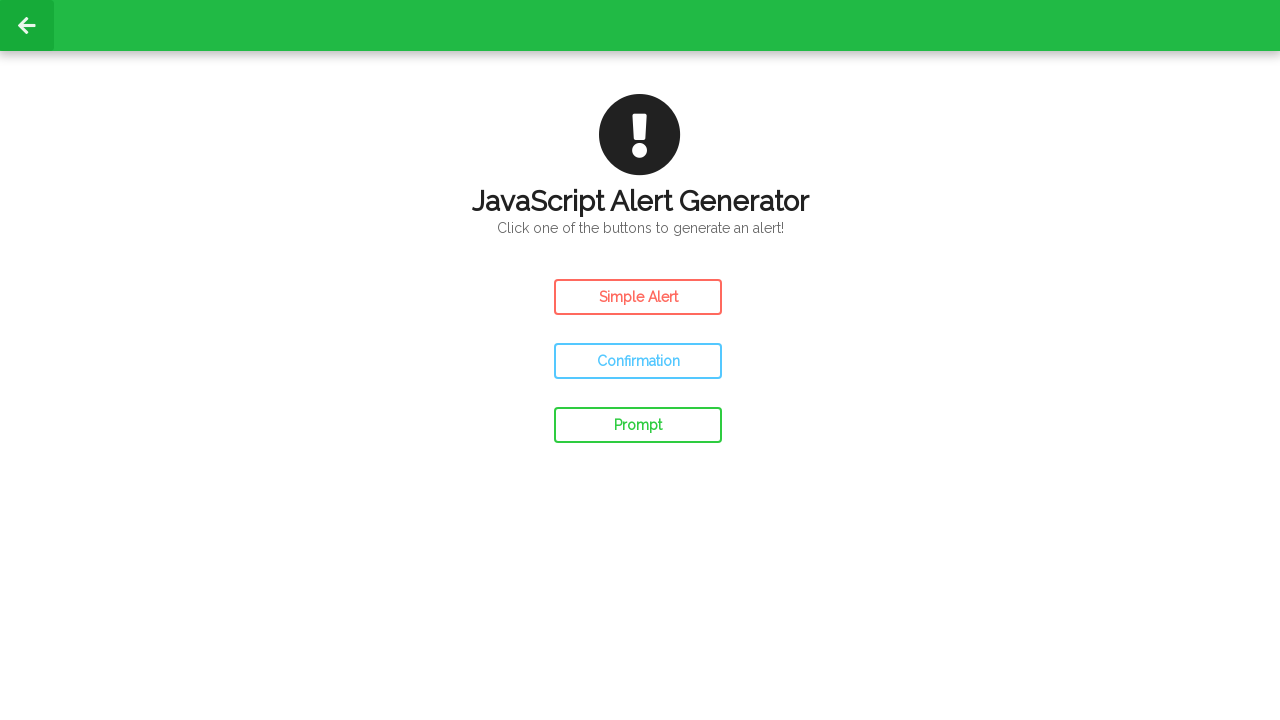

Set up dialog handler to dismiss alerts
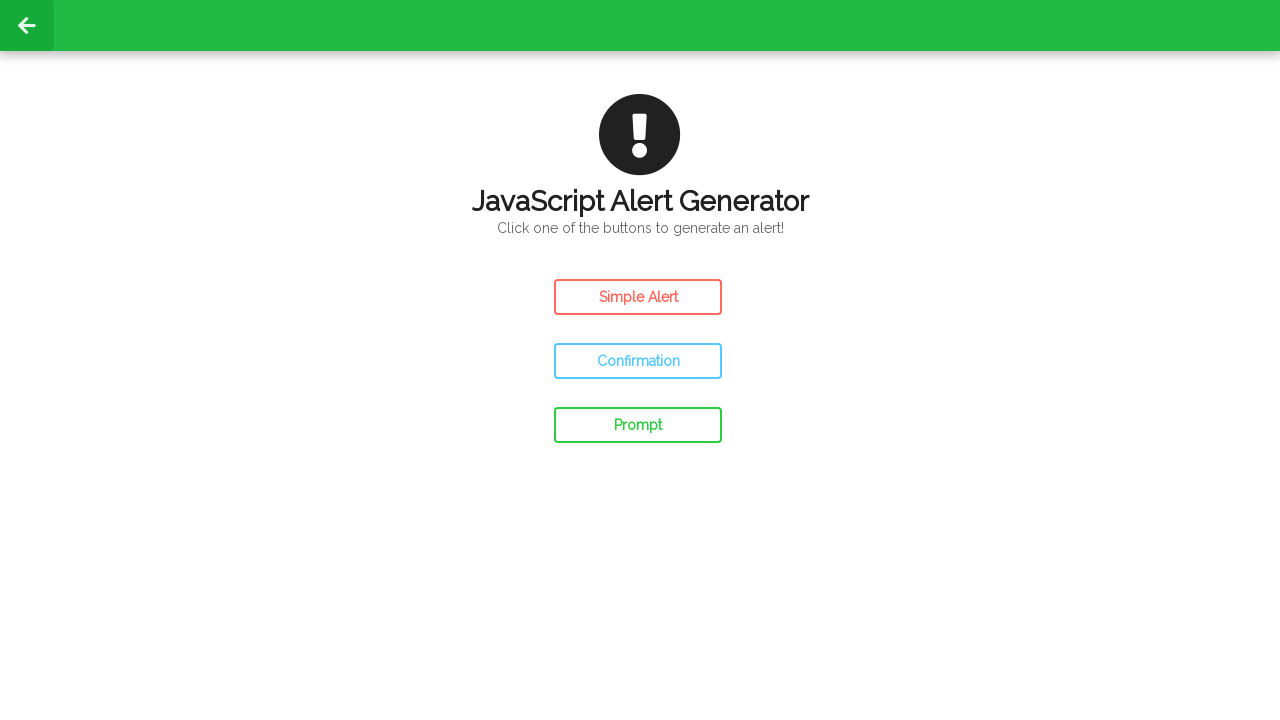

Clicked the Confirm Alert button at (638, 361) on #confirm
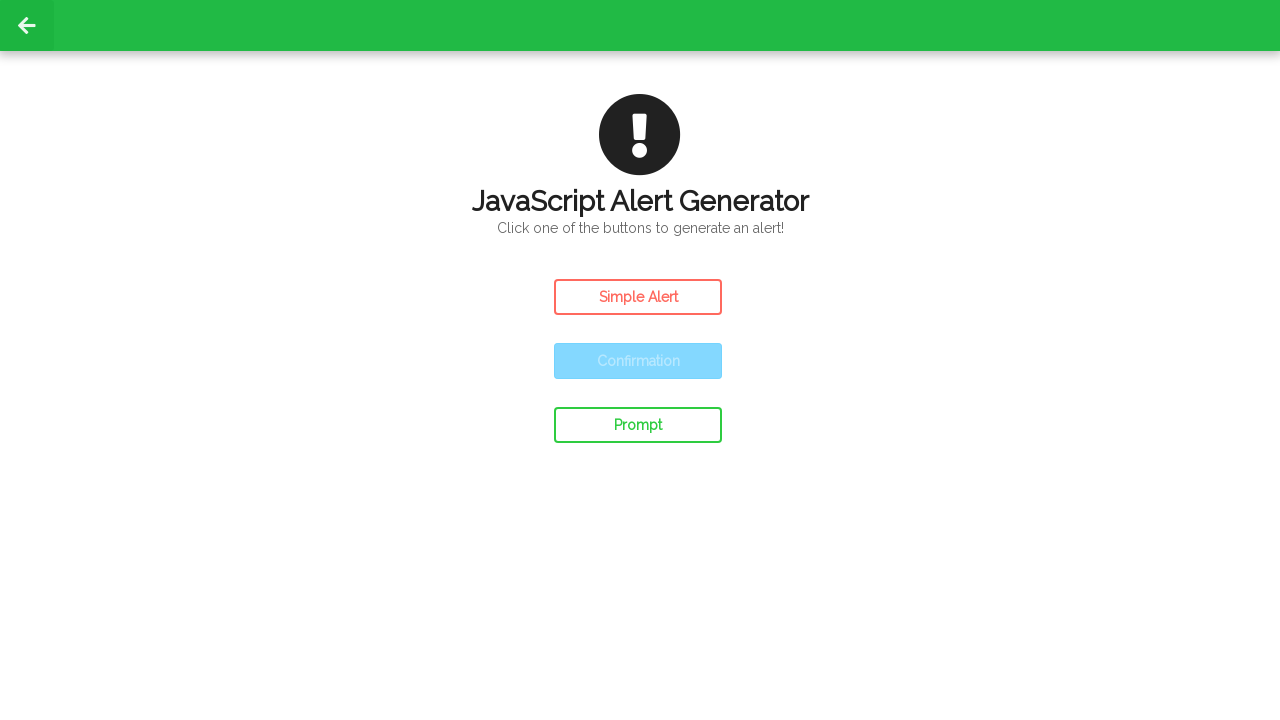

Waited for alert to be processed and dismissed
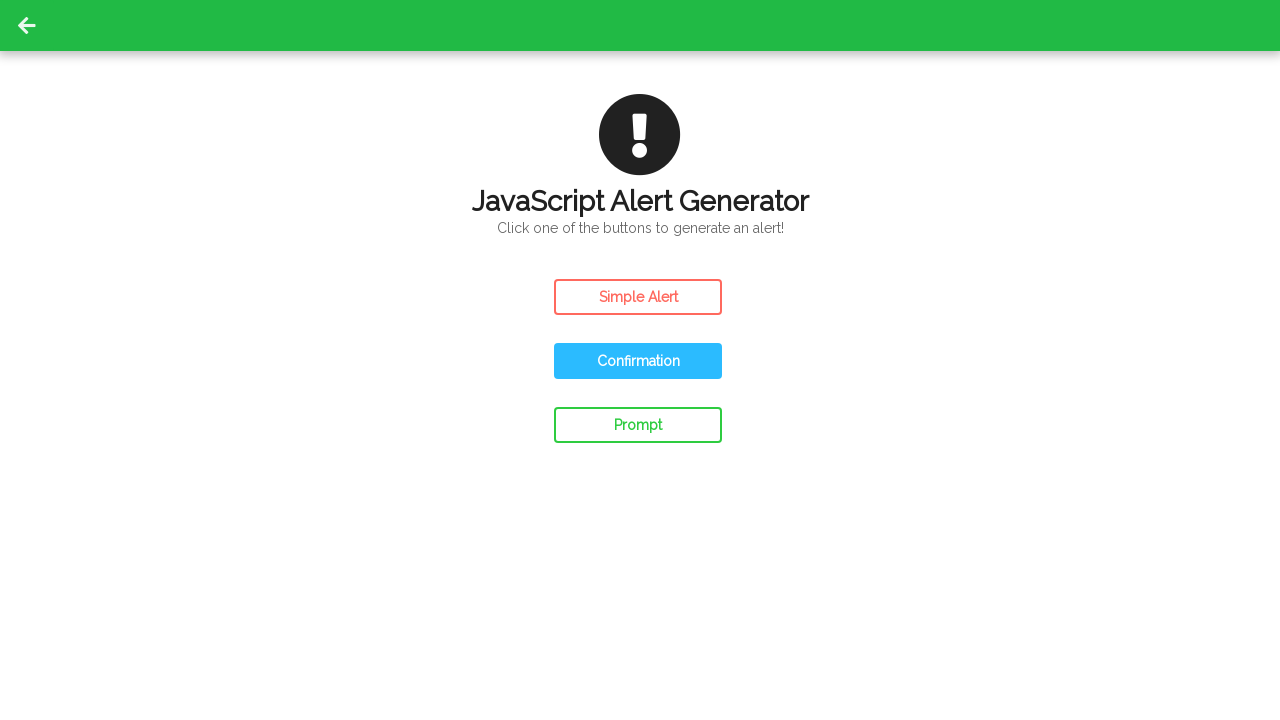

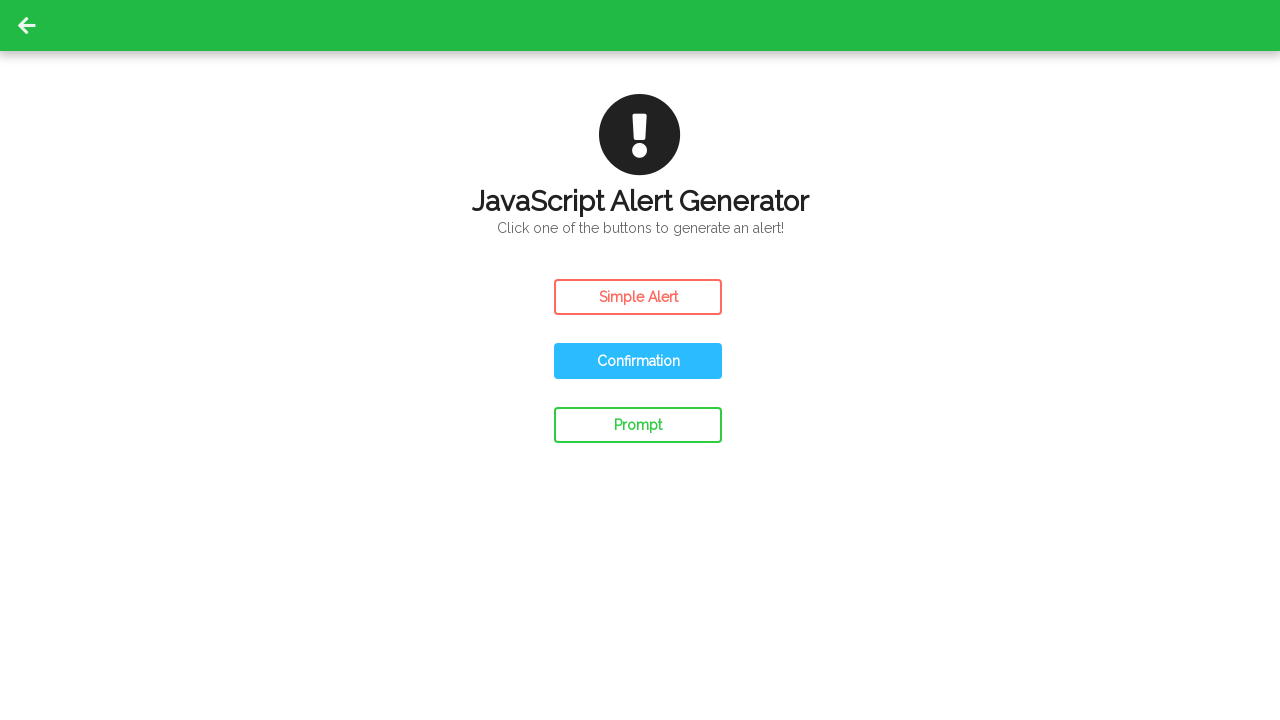